Verifies that the Rahul Shetty Academy Selenium Practice page loads and displays the brand logo element

Starting URL: https://rahulshettyacademy.com/seleniumPractise/#/

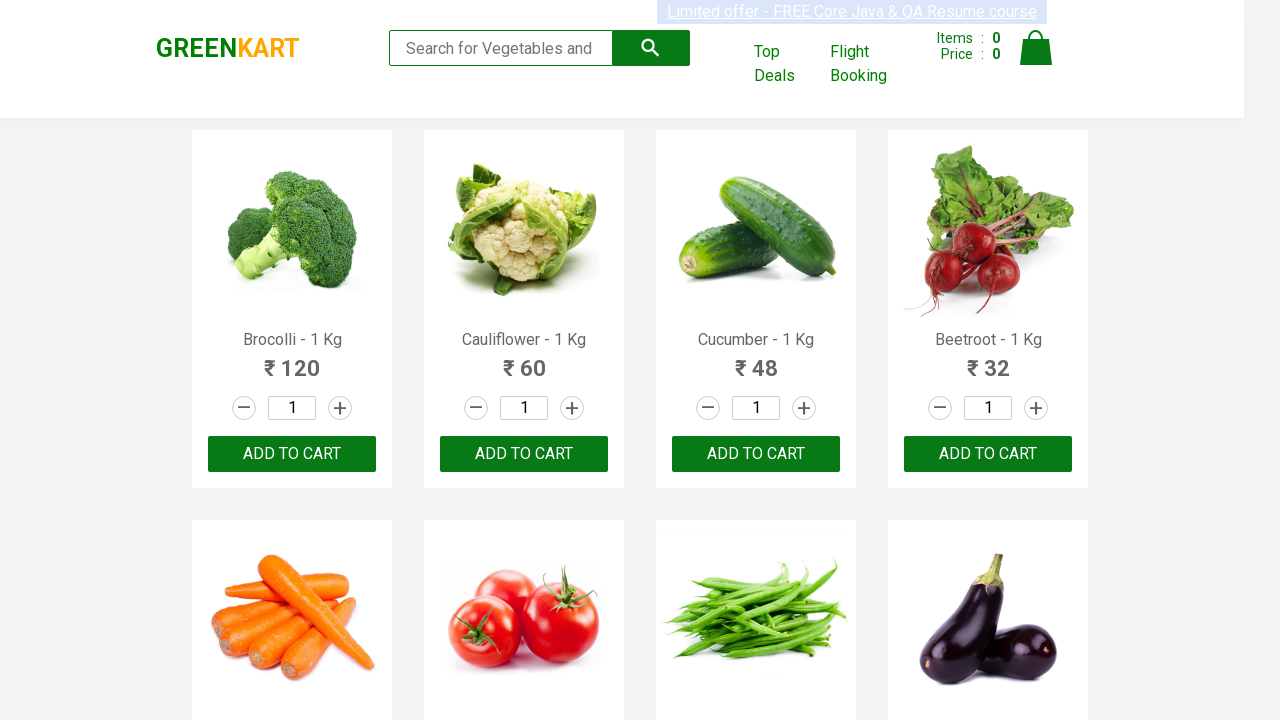

Navigated to Rahul Shetty Academy Selenium Practice page
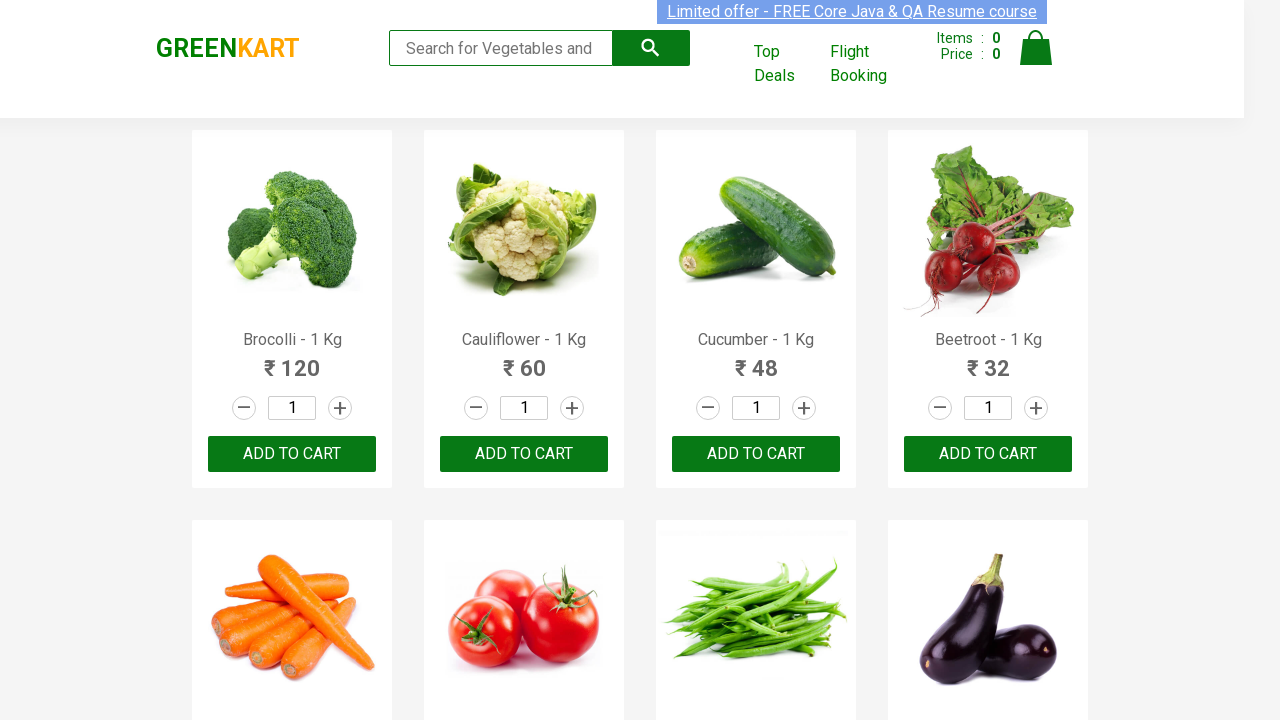

Located brand logo element
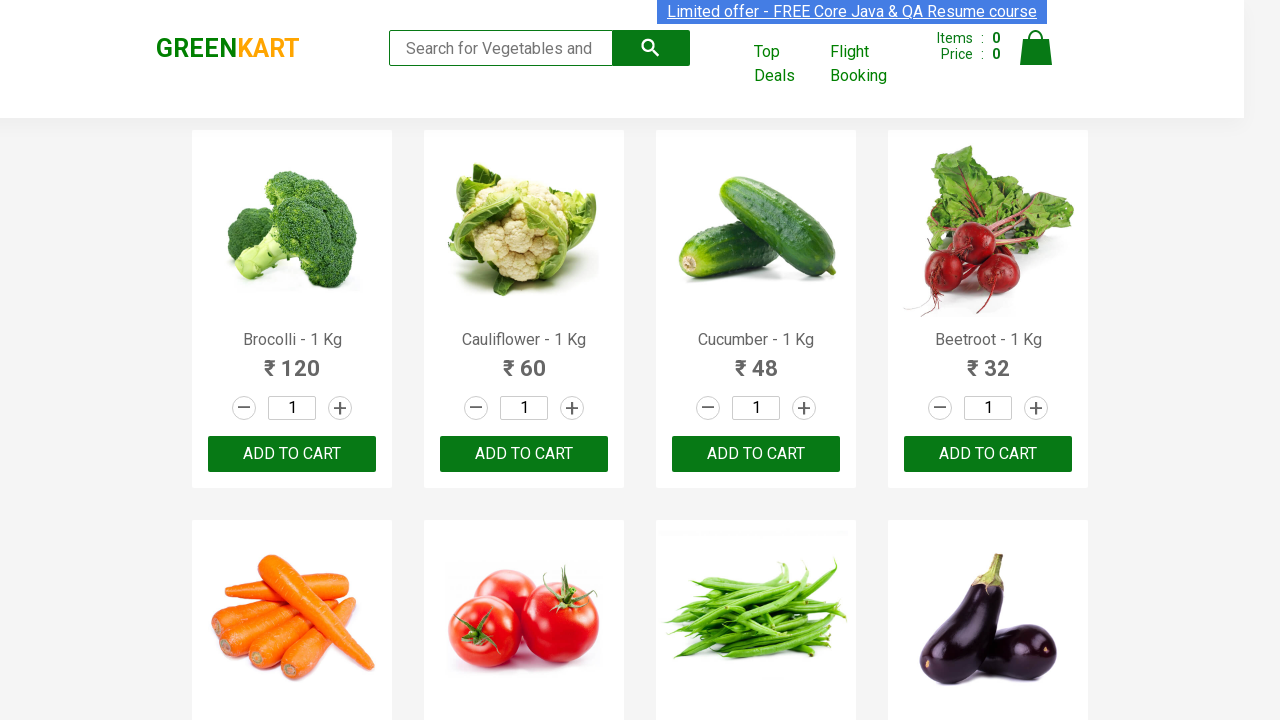

Verified that brand logo element is visible
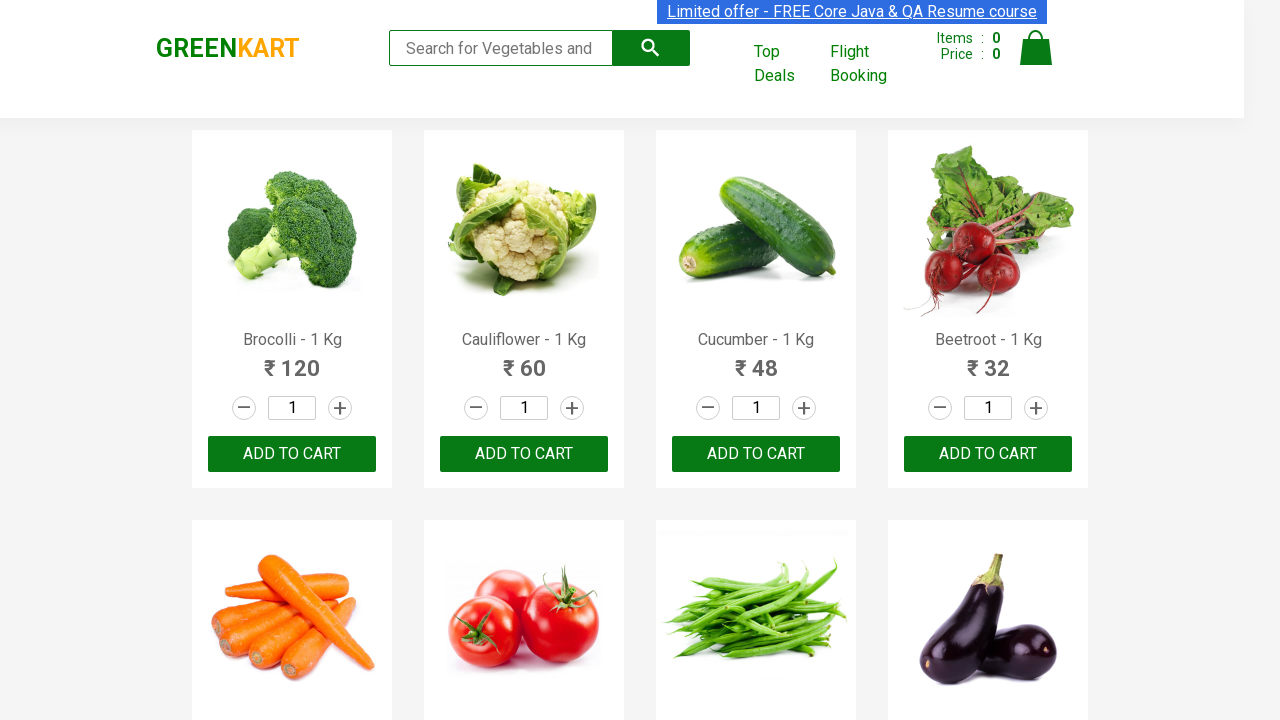

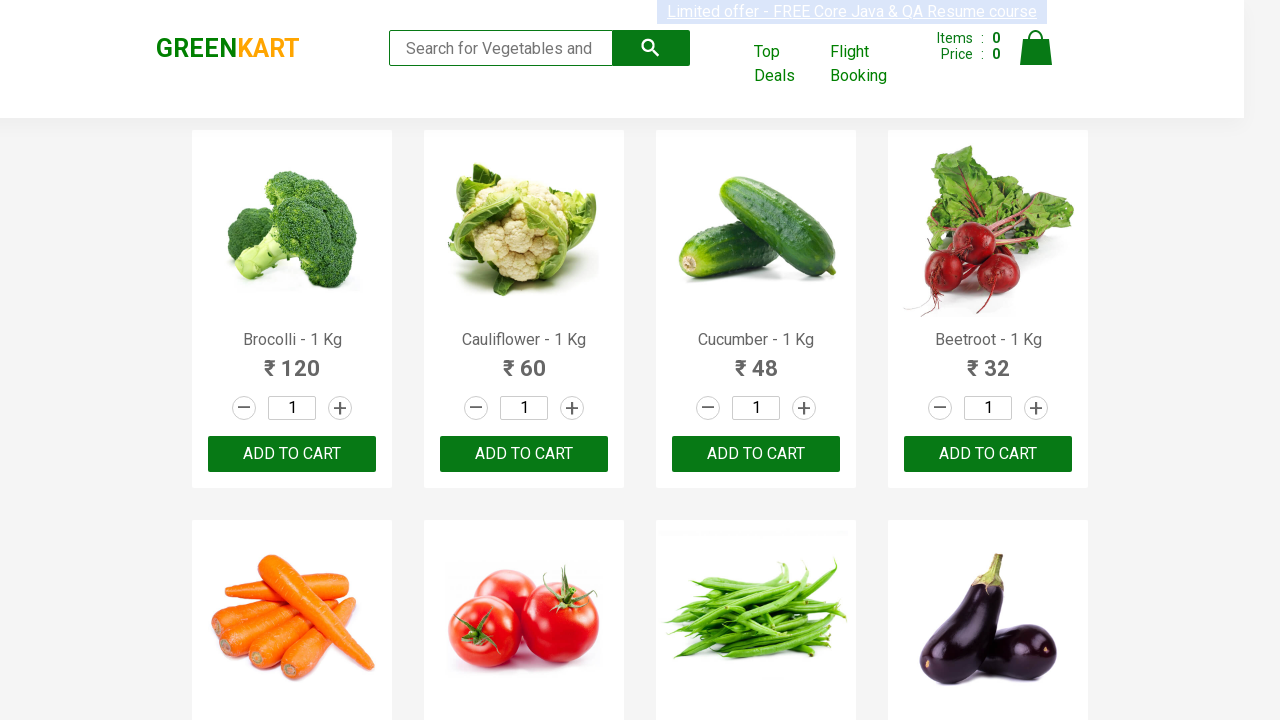